Tests drag and drop functionality on the jQuery UI droppable demo page by dragging an element and dropping it onto a target drop zone.

Starting URL: https://jqueryui.com/resources/demos/droppable/default.html

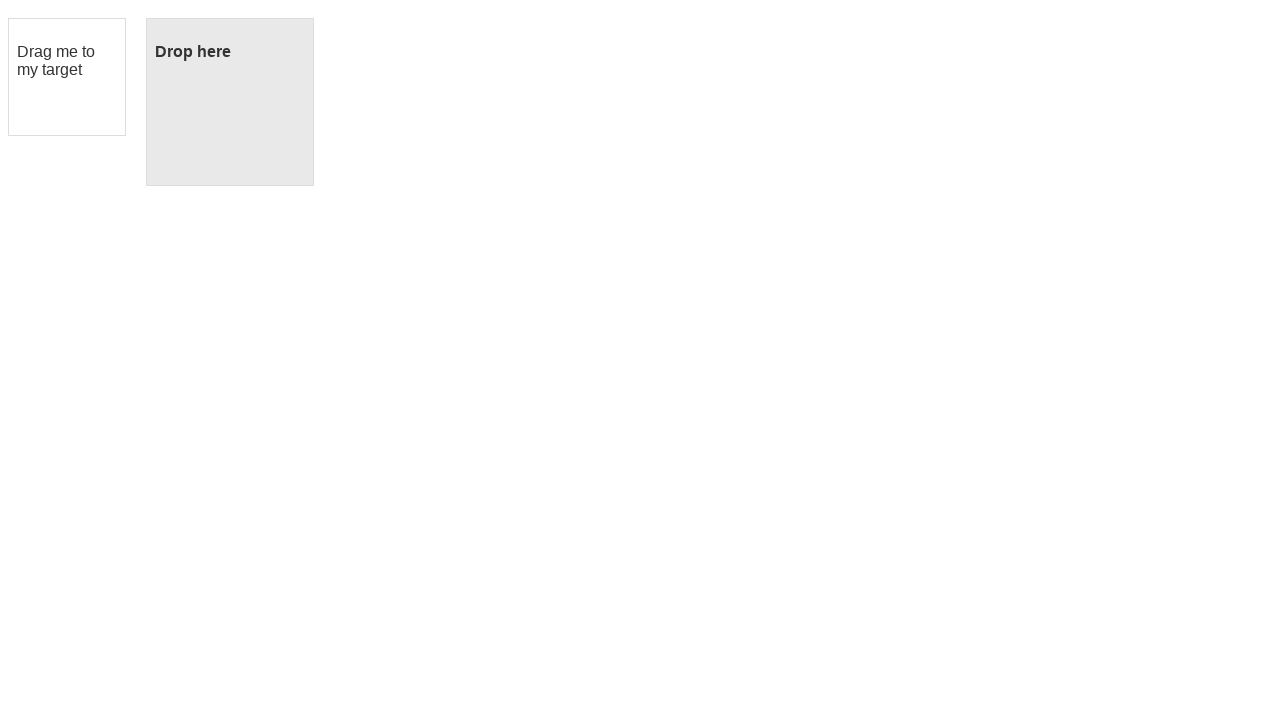

Navigated to jQuery UI droppable demo page
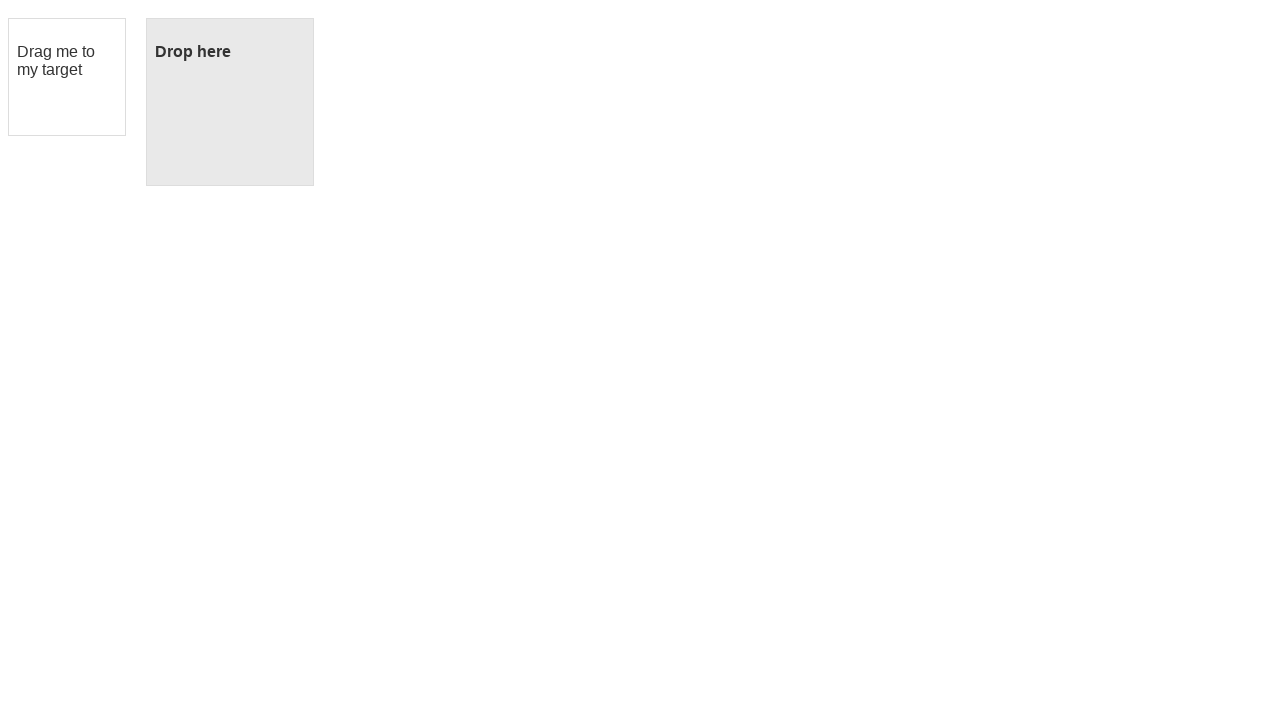

Draggable element (#draggable) is now visible
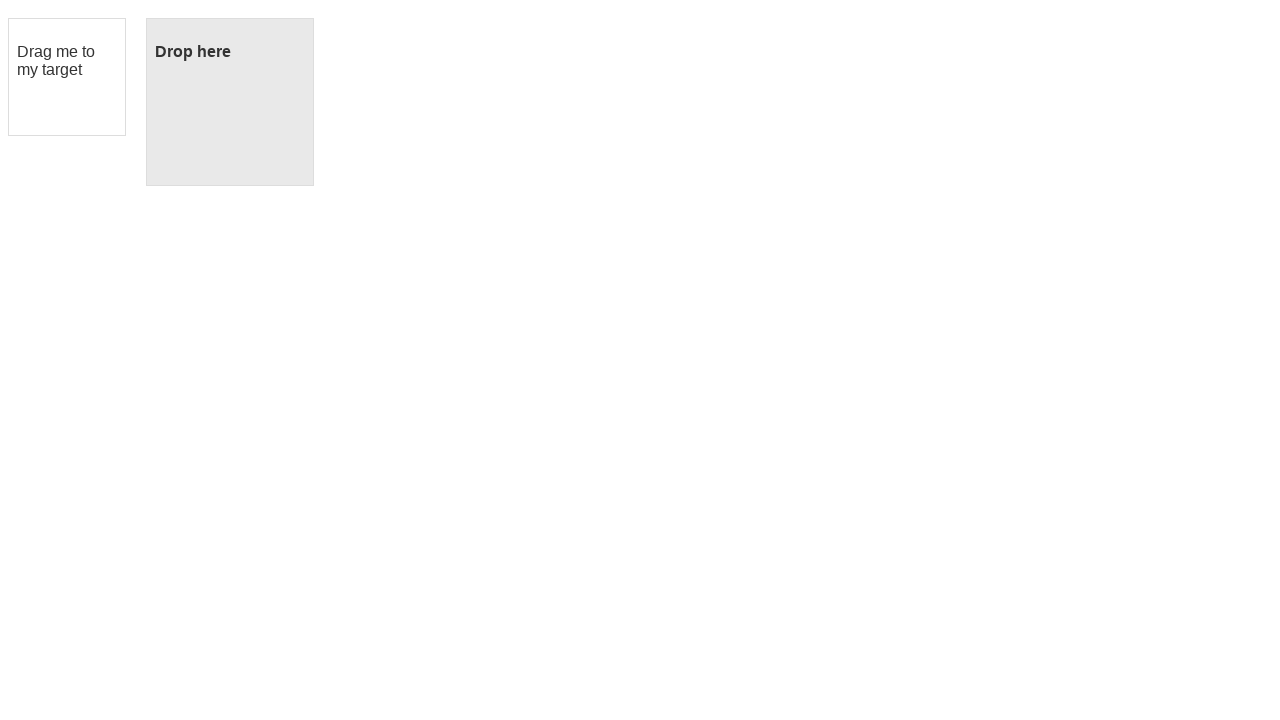

Droppable element (#droppable) is now visible
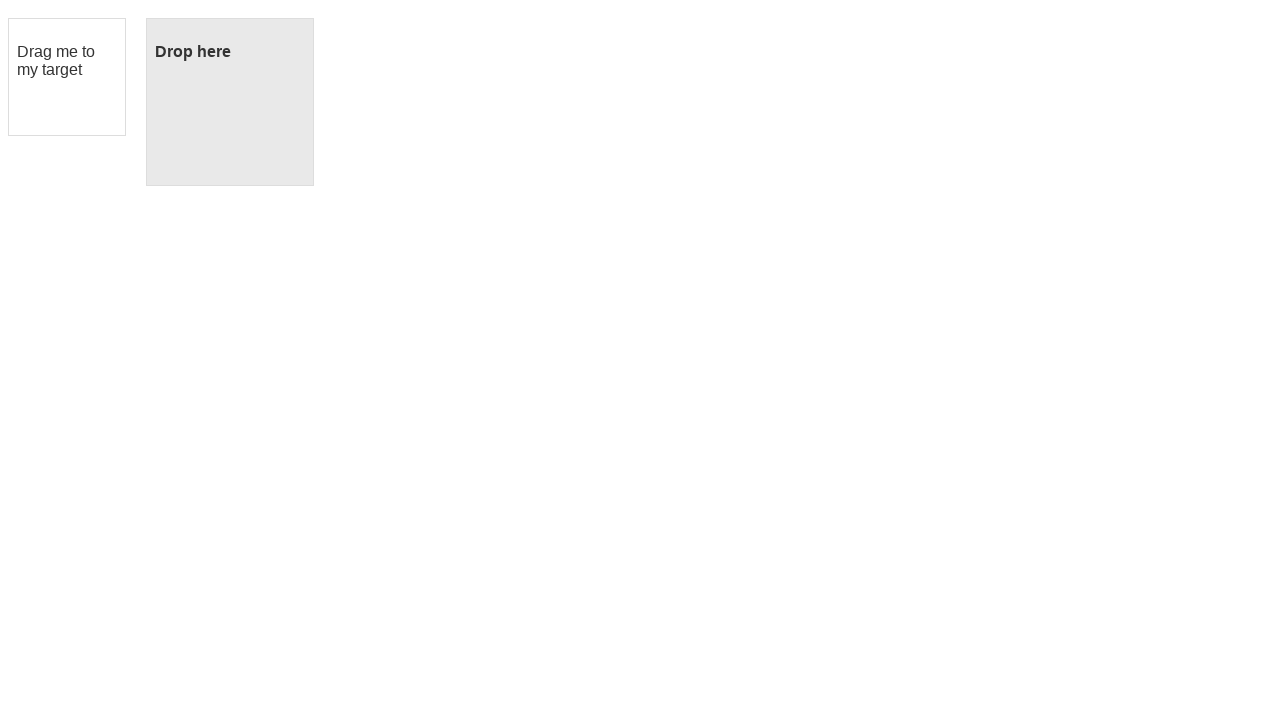

Dragged #draggable element and dropped it onto #droppable element at (230, 102)
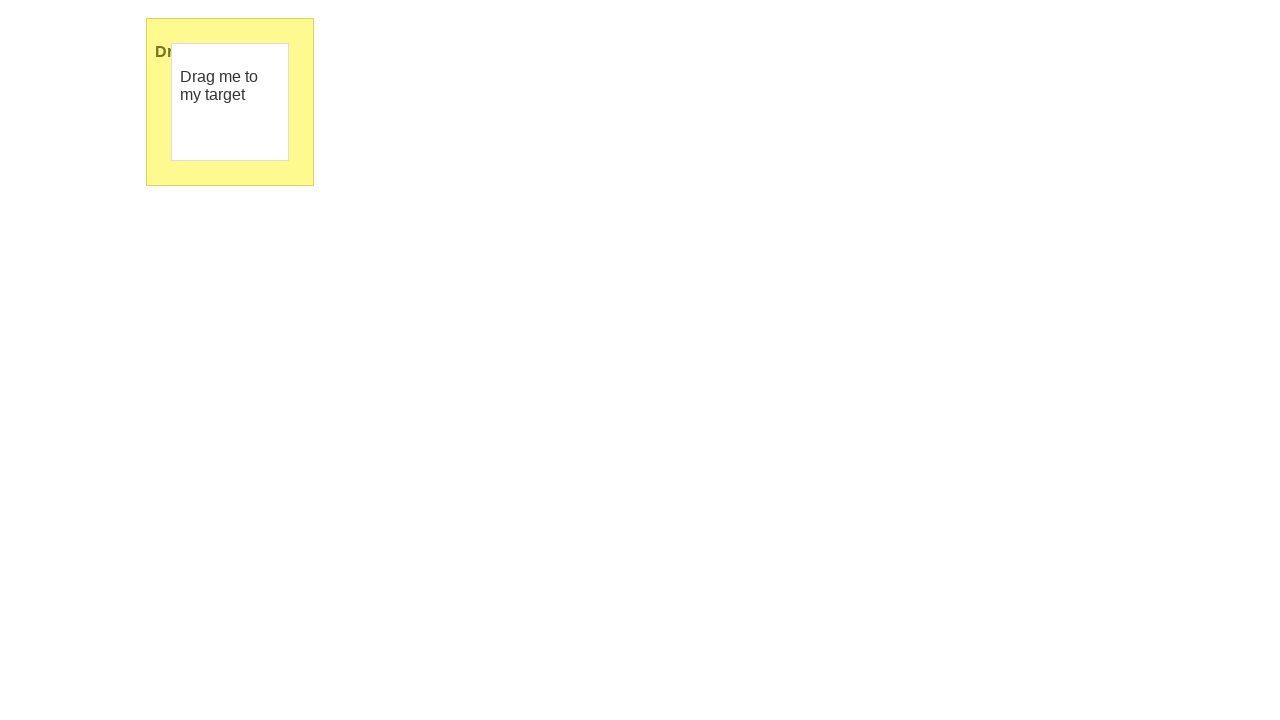

Waited 1 second to observe drag and drop result
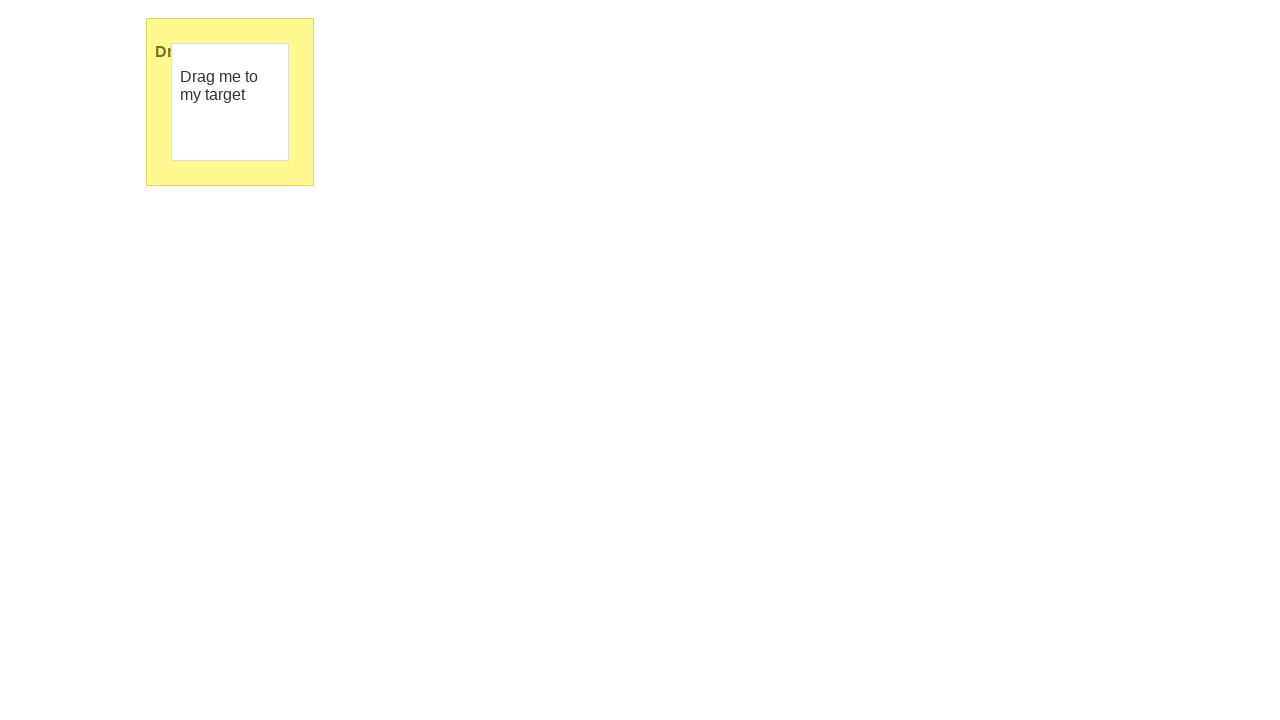

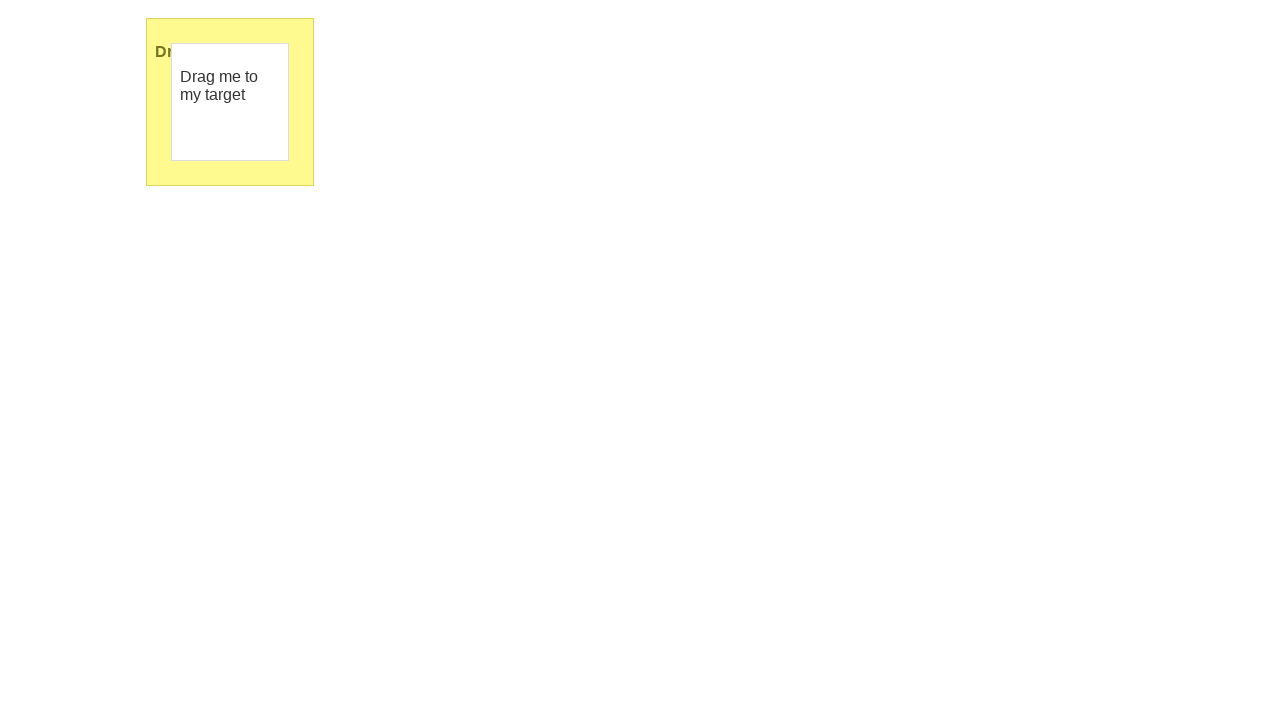